Tests scrolling functionality by using scrollIntoViewIfNeeded to scroll to the GitHub link element on the Playwright documentation page

Starting URL: https://playwright.dev/java/

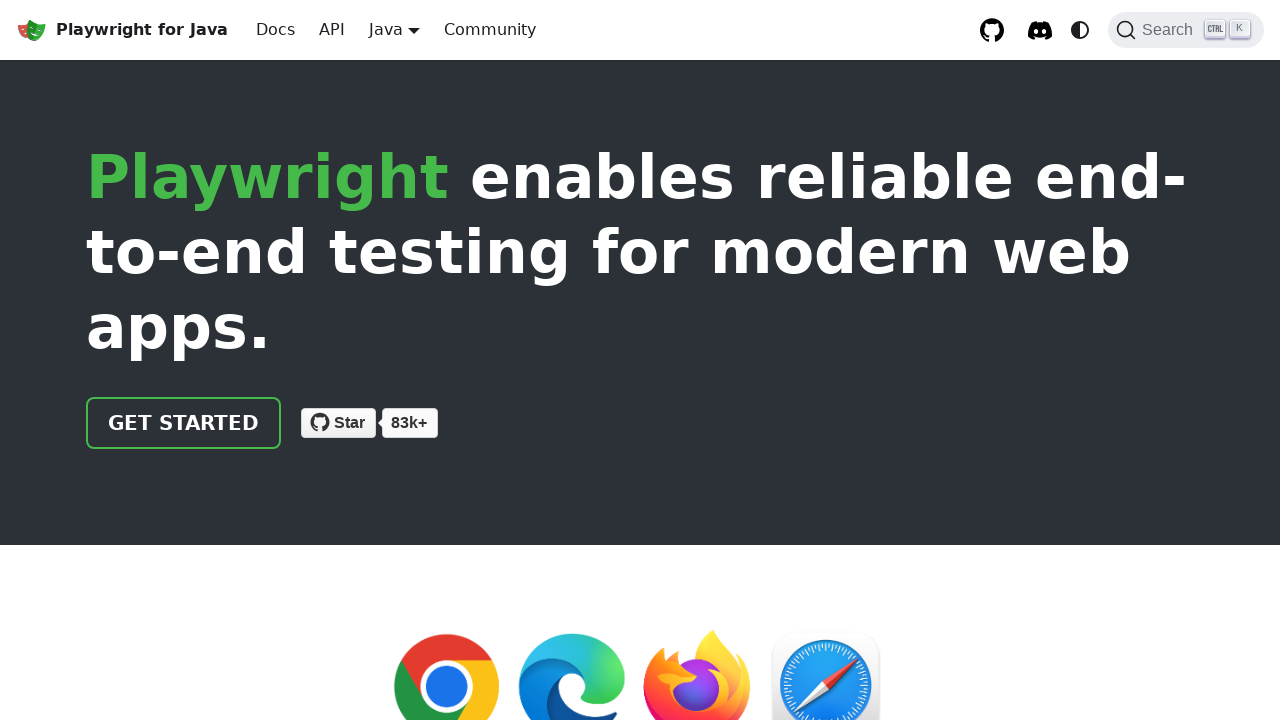

Scrolled GitHub link into view using scrollIntoViewIfNeeded
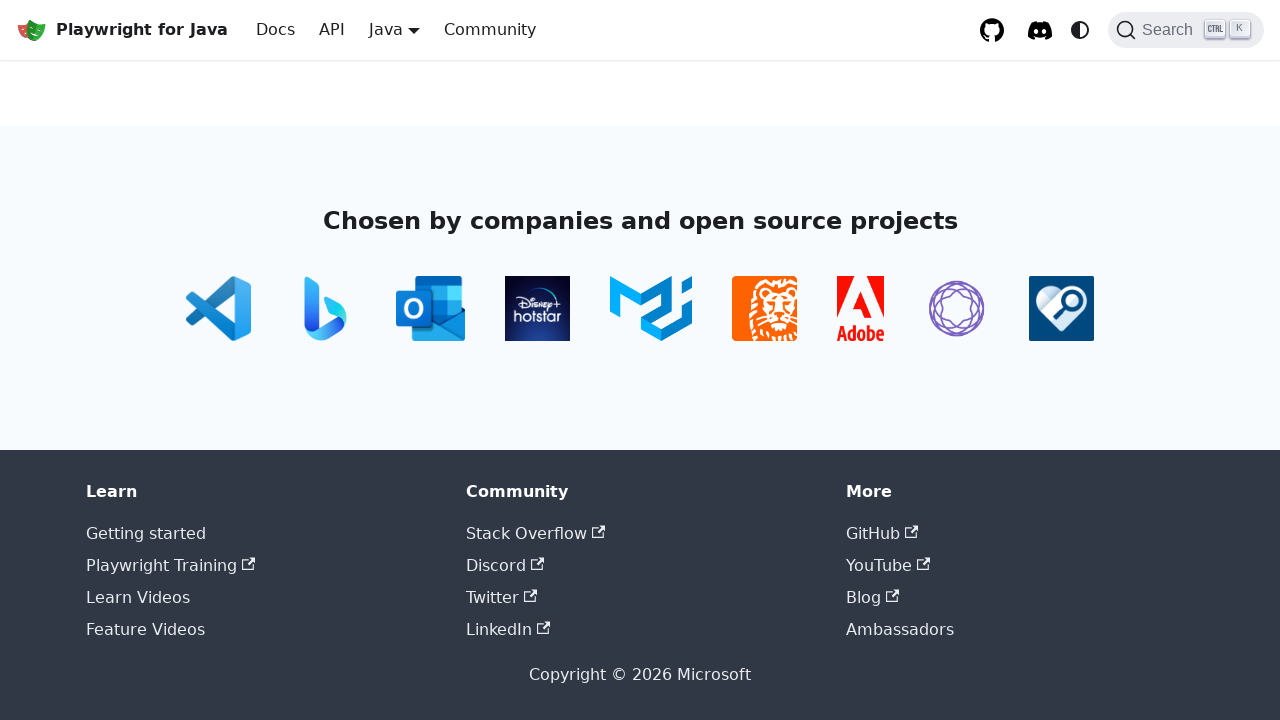

Waited 3 seconds to observe the scroll effect
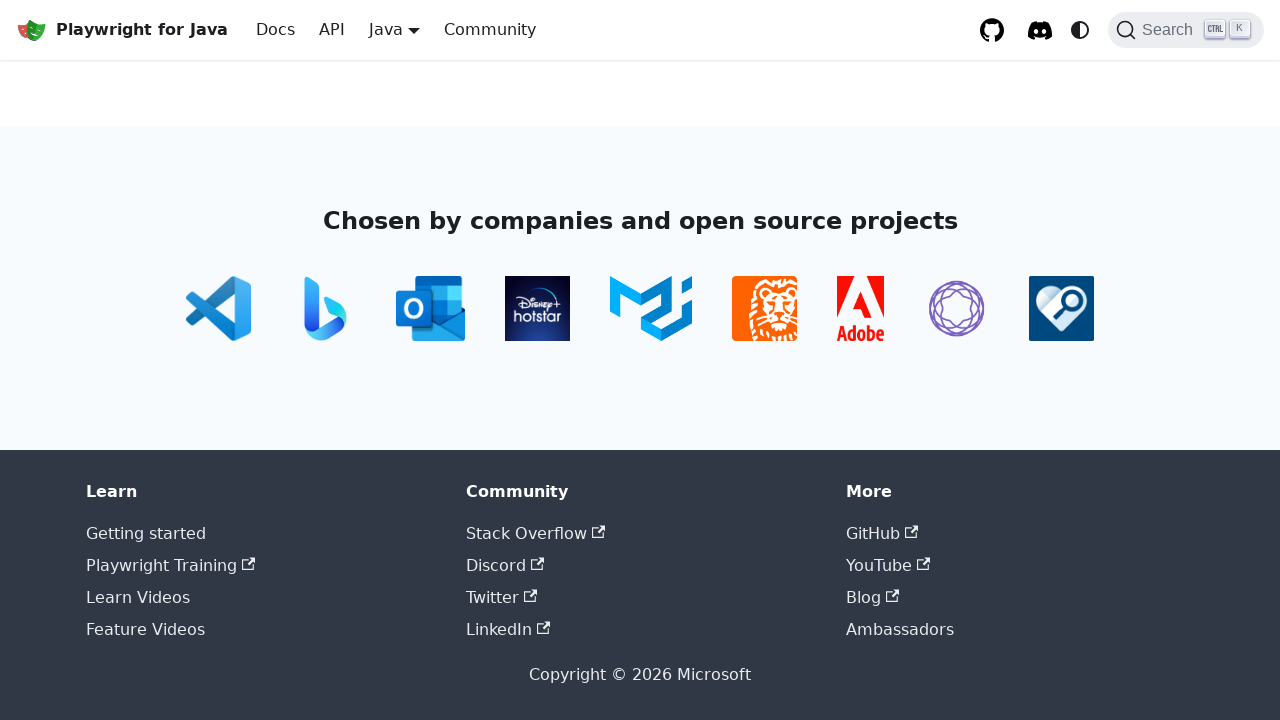

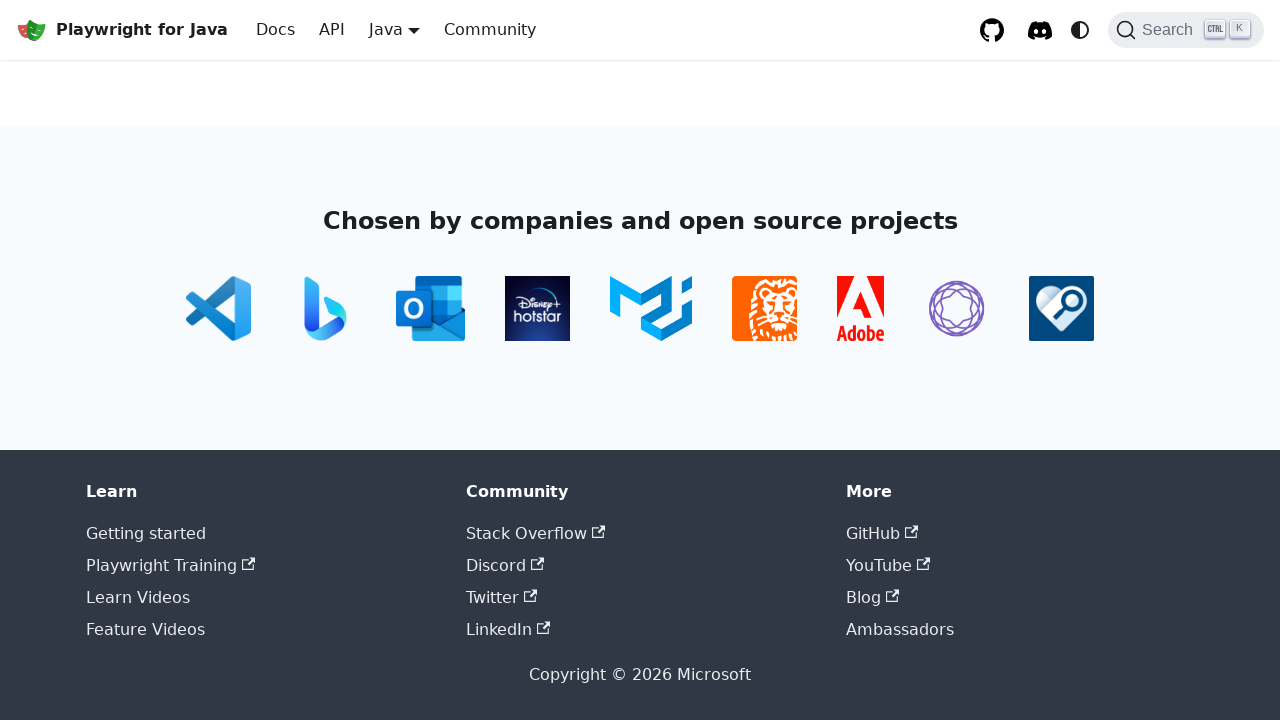